Tests form validation by entering only username and clicking login, expecting password required error

Starting URL: https://demo.applitools.com/hackathonV2.html

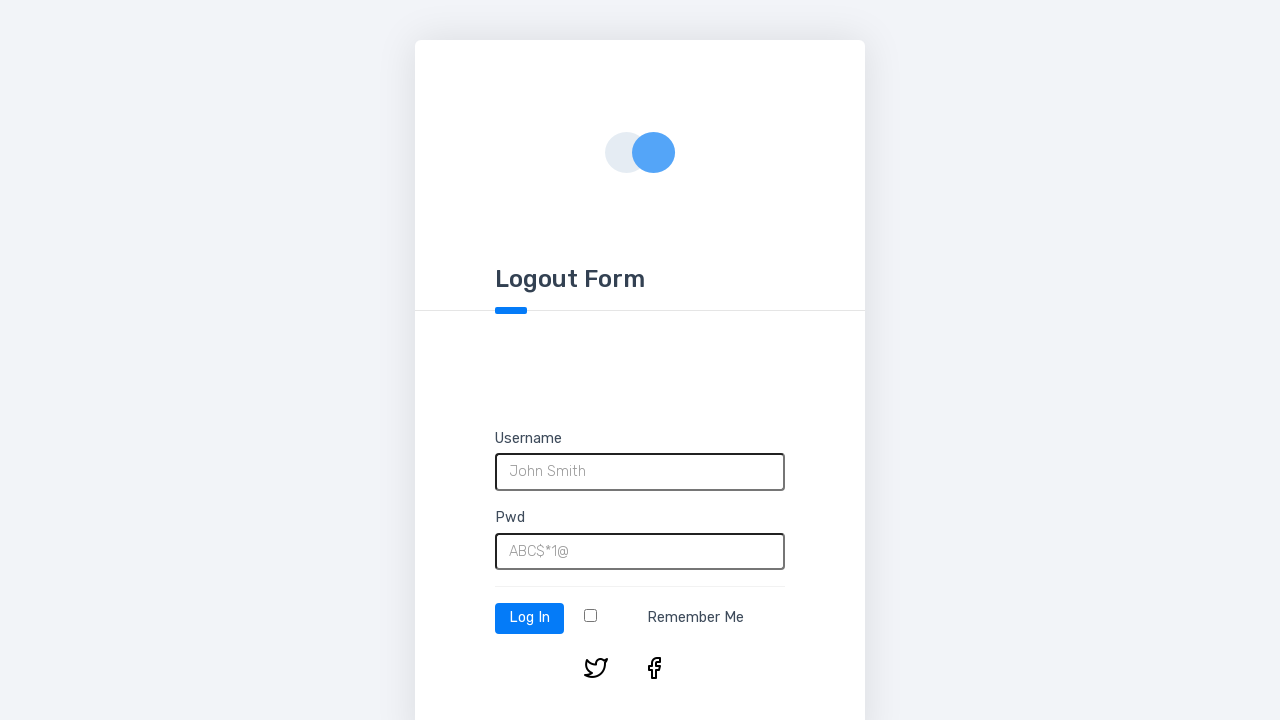

Filled username field with 'John Smith' on #username
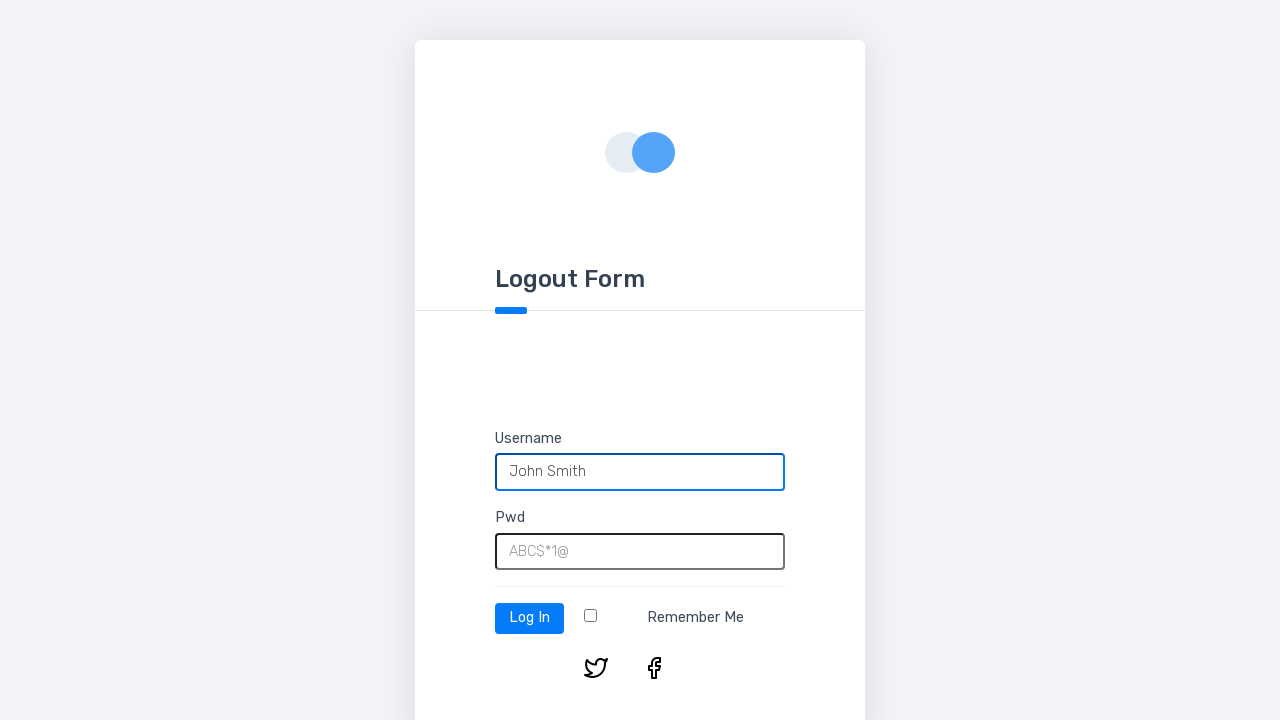

Clicked login button without entering password at (530, 618) on #log-in
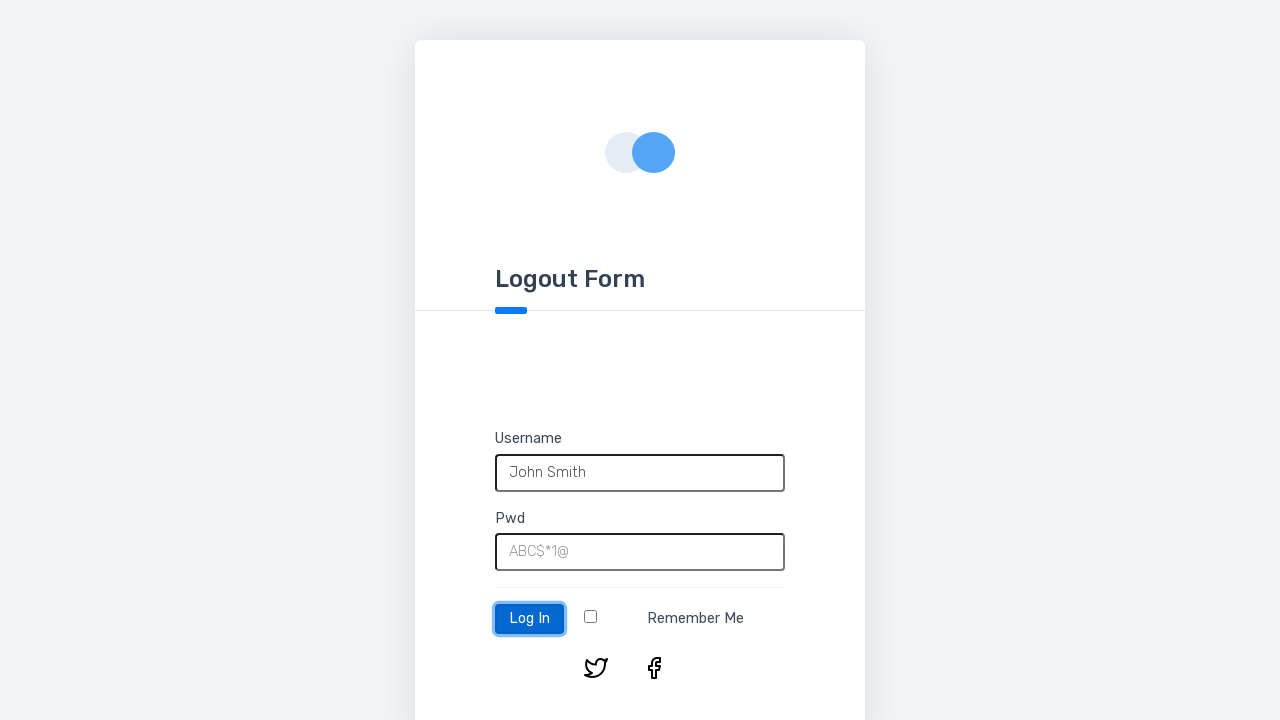

Waited 500ms for validation message to appear
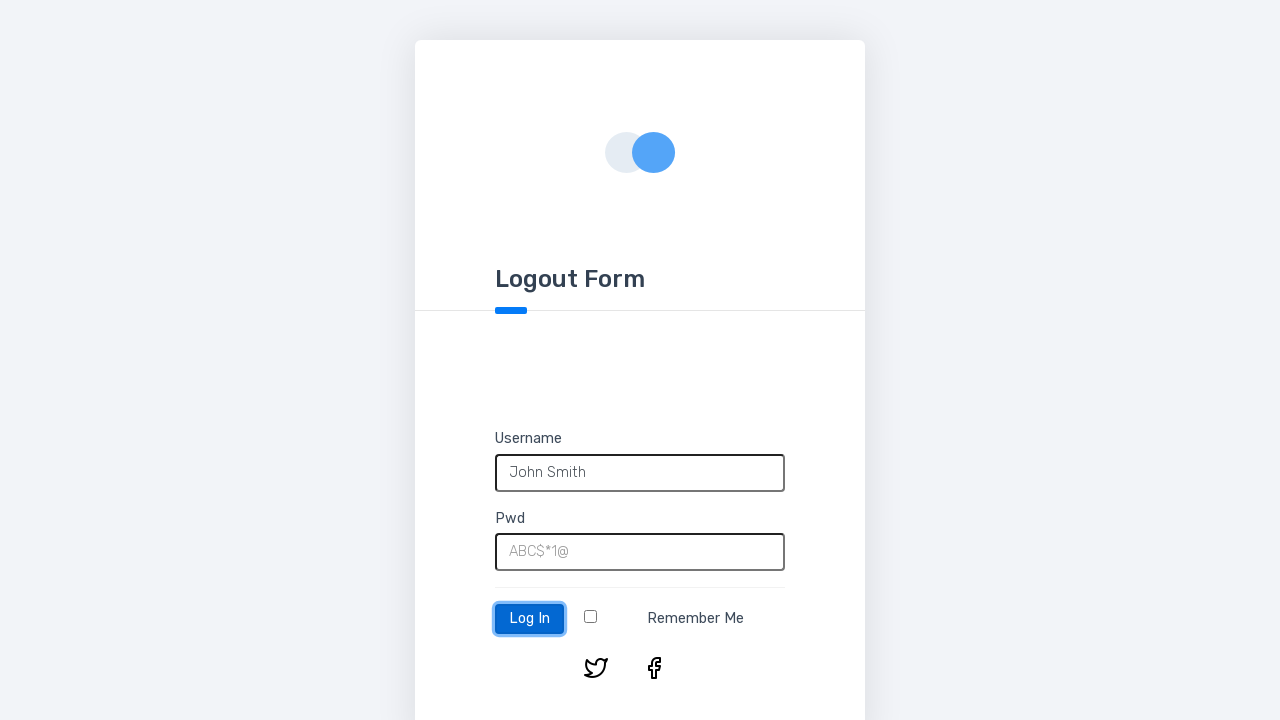

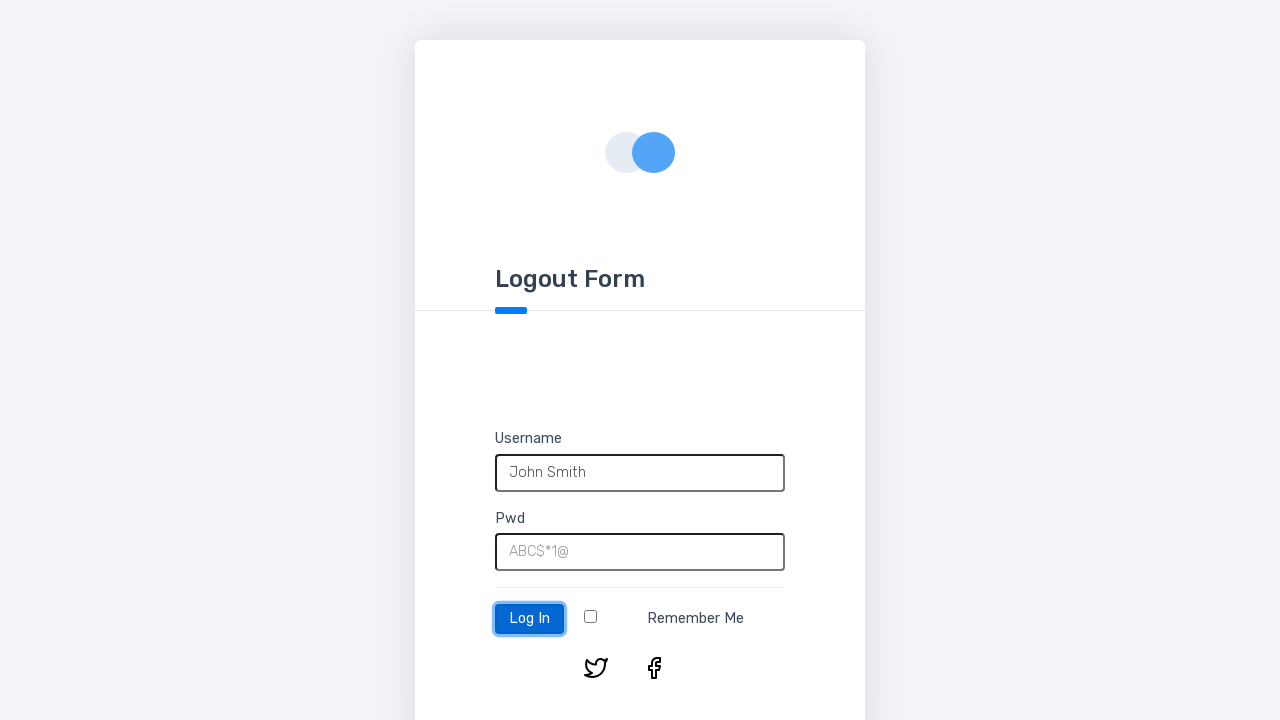